Navigates to W3Schools HTML intro page and clicks "Try it Yourself" button which opens a new window/tab

Starting URL: https://www.w3schools.com/html/html_intro.asp

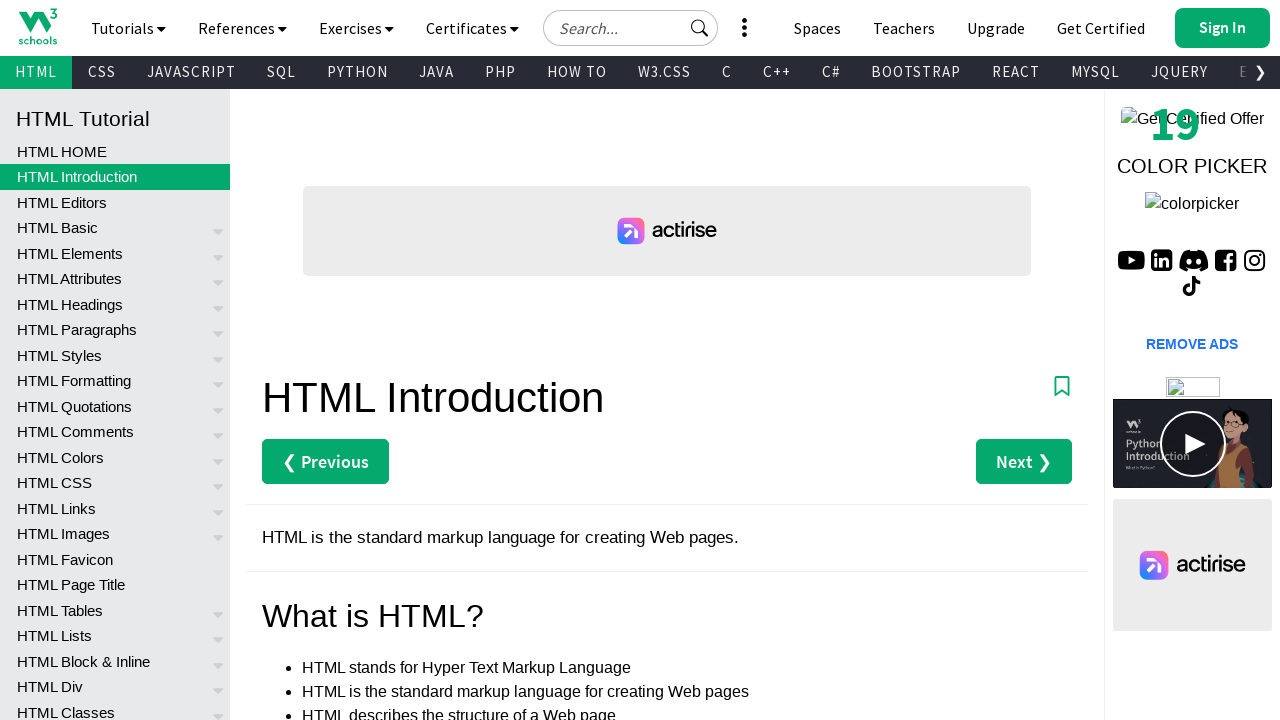

Clicked 'Try it Yourself »' button to open new window/tab at (334, 360) on text='Try it Yourself »'
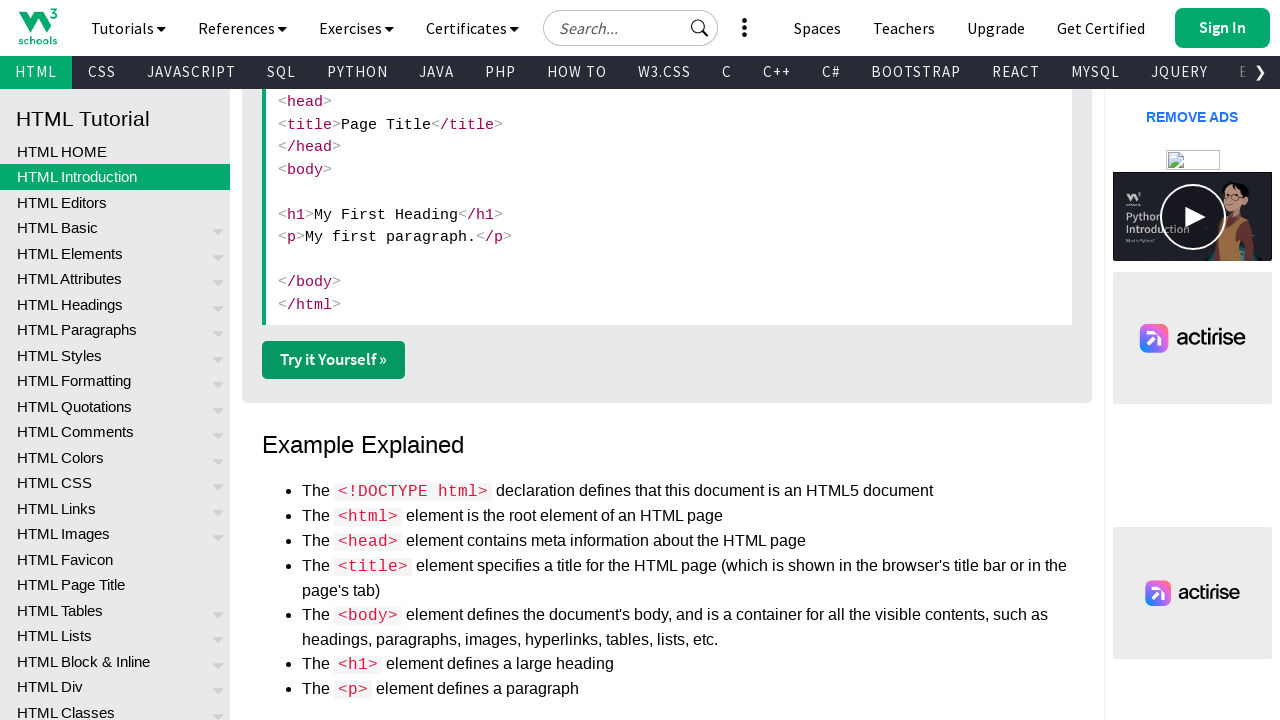

Waited 2000ms for new page/tab to open
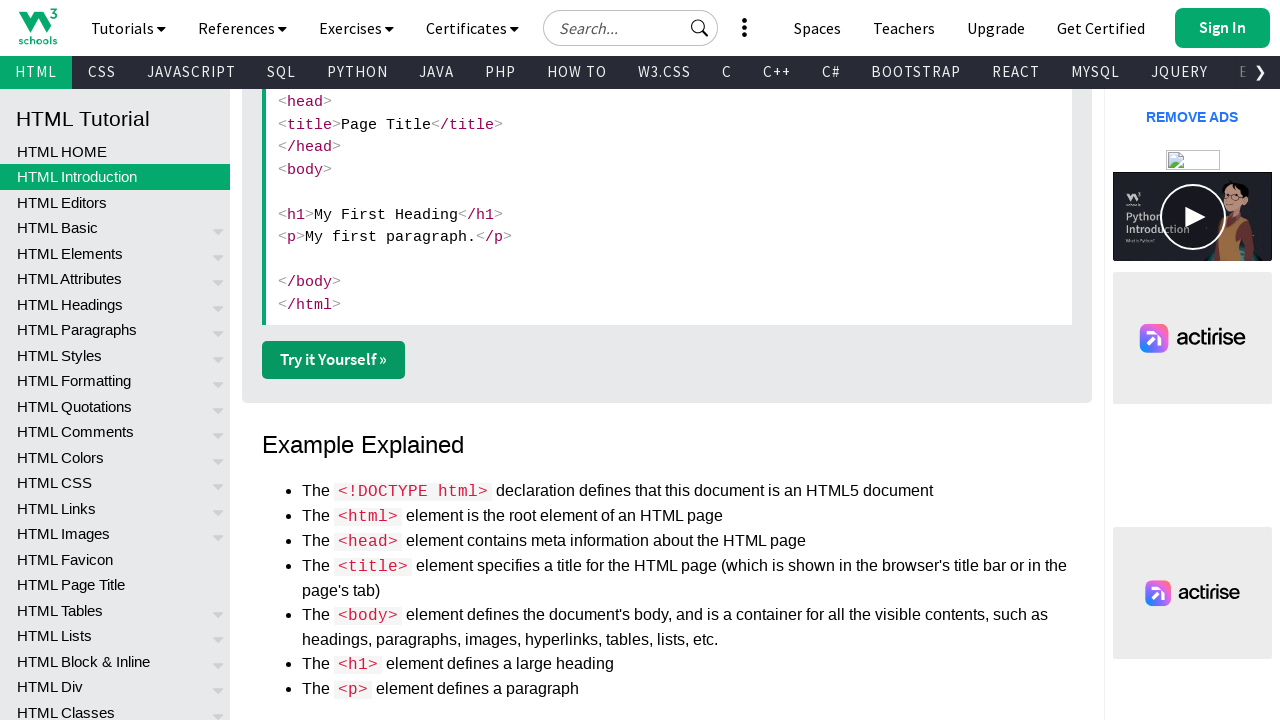

Retrieved all open pages/tabs - count: 2
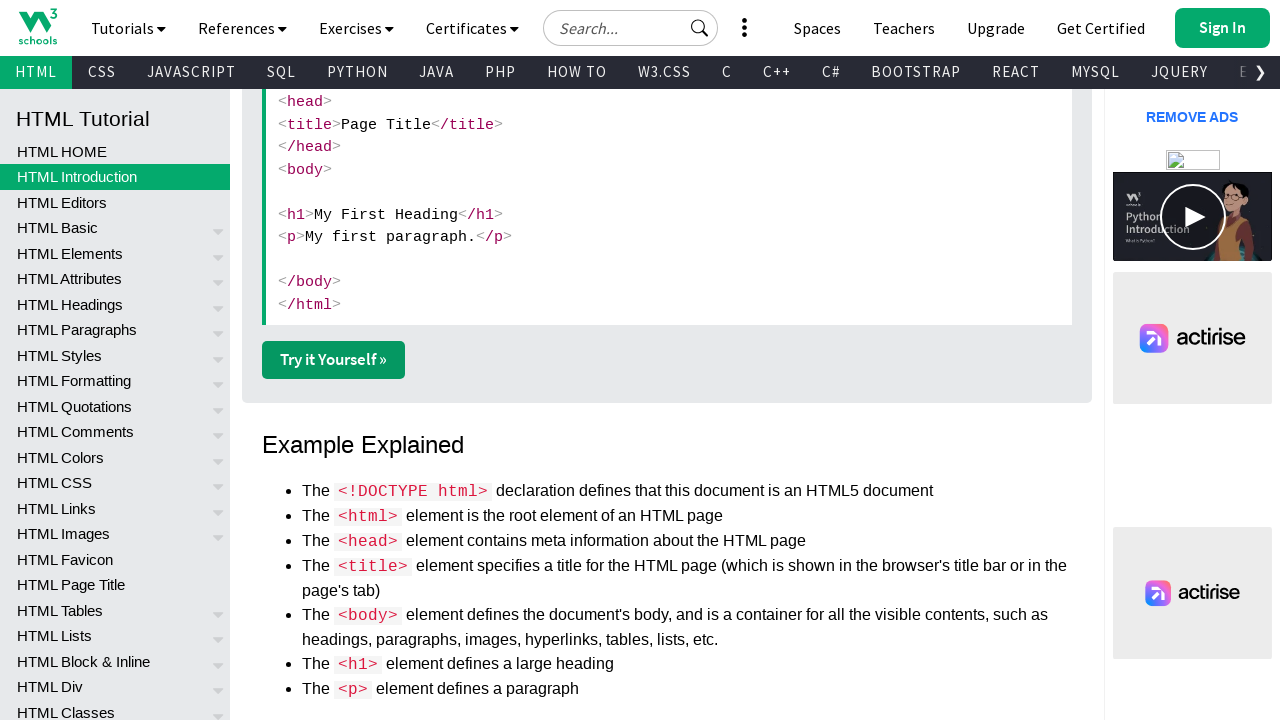

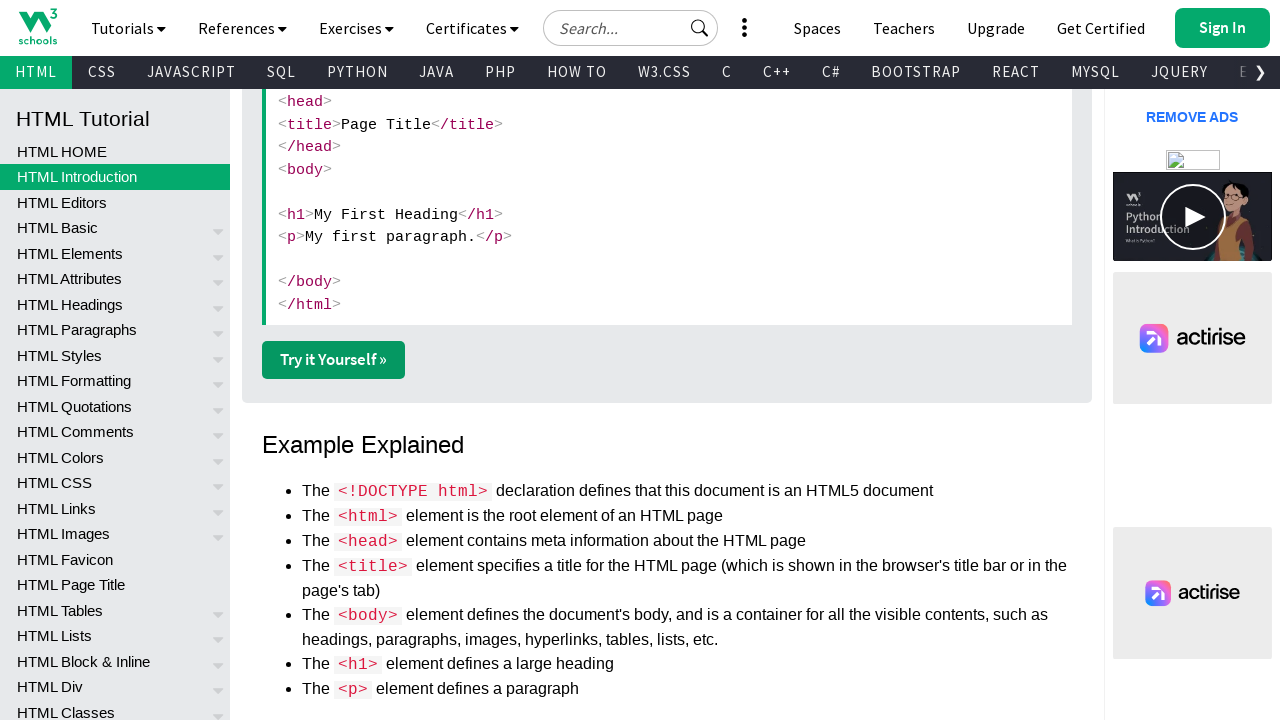